Opens the LiveScores website and verifies it loads successfully

Starting URL: https://livescores.com

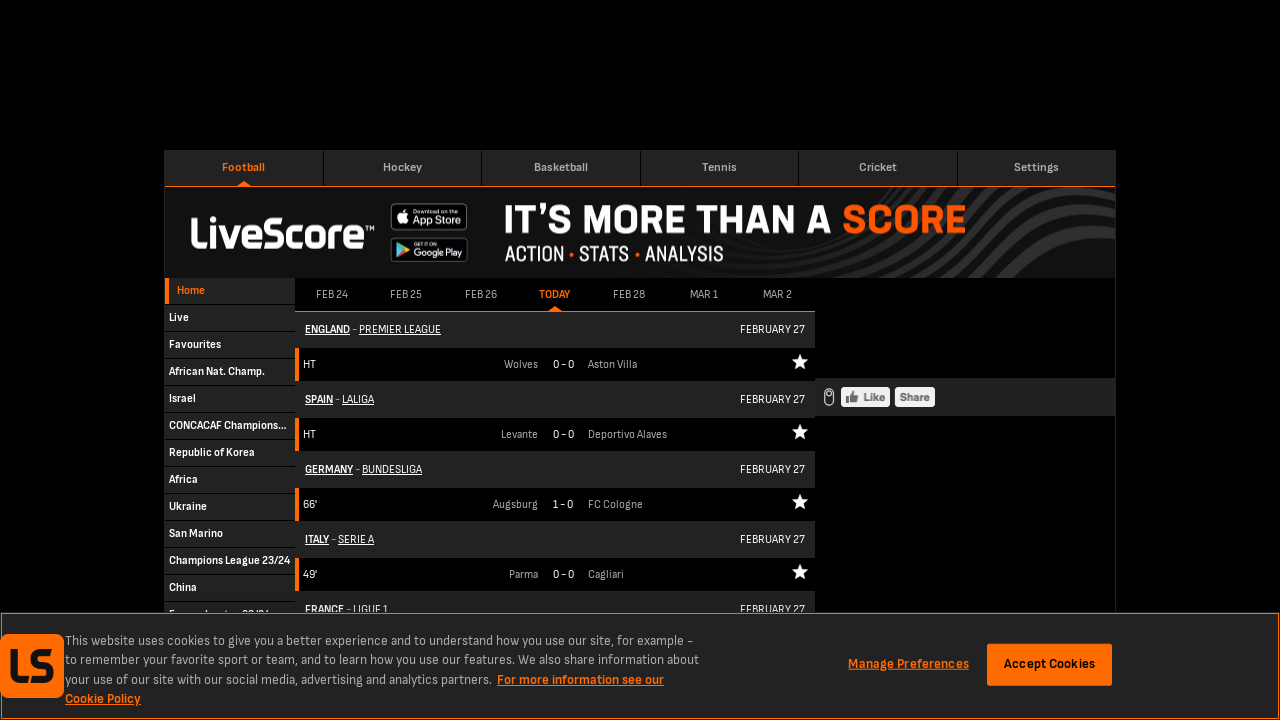

LiveScores website DOM loaded successfully
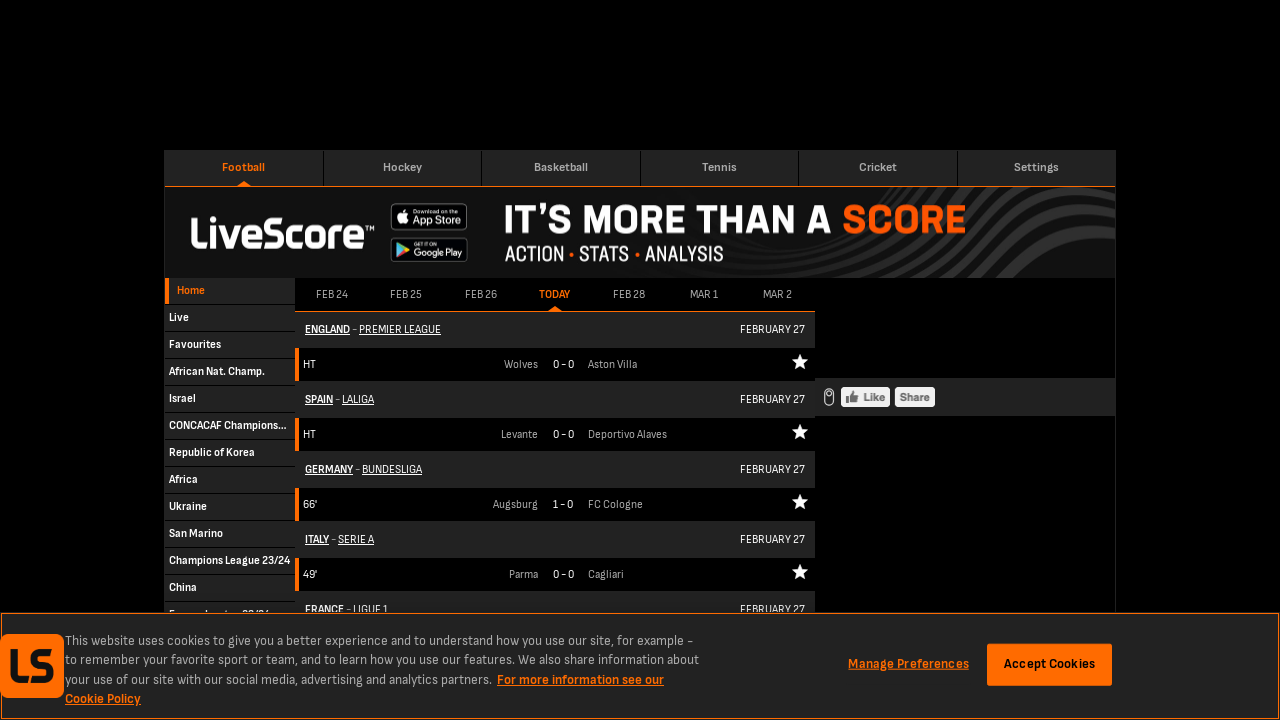

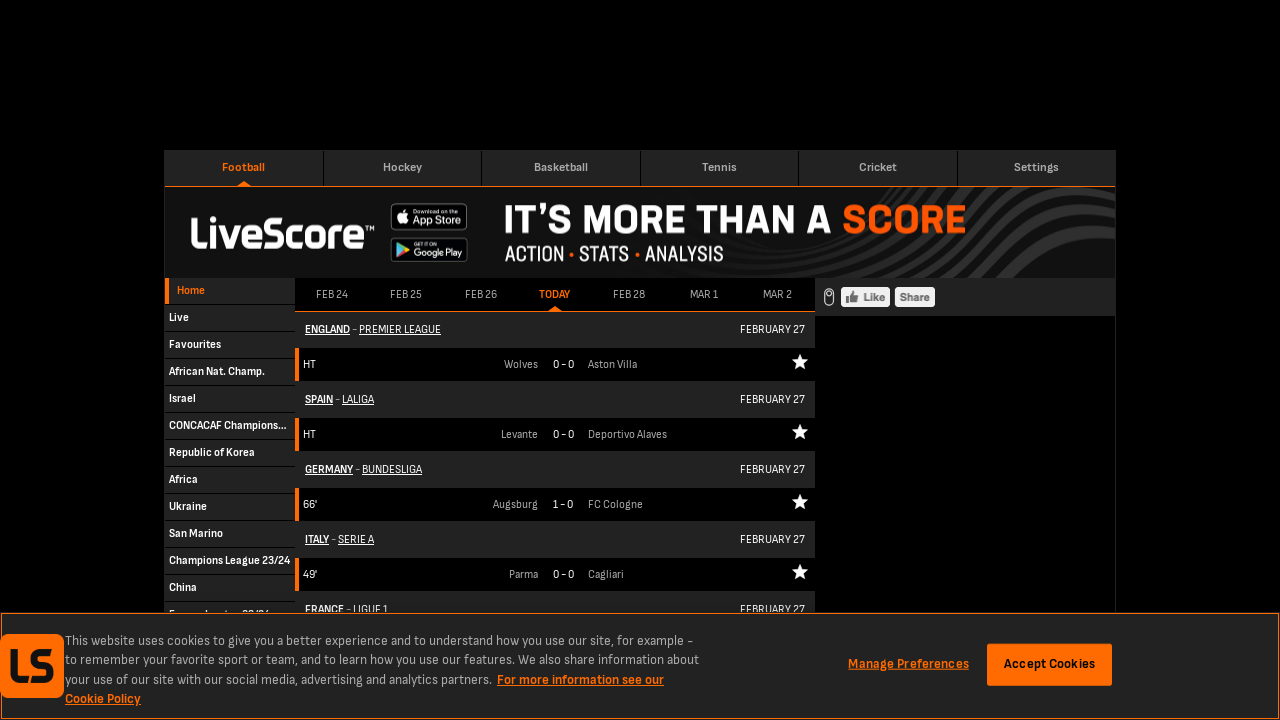